Tests division functionality on the scientific calculator by clicking number and operator buttons to perform a division calculation

Starting URL: https://www.calculator.net/

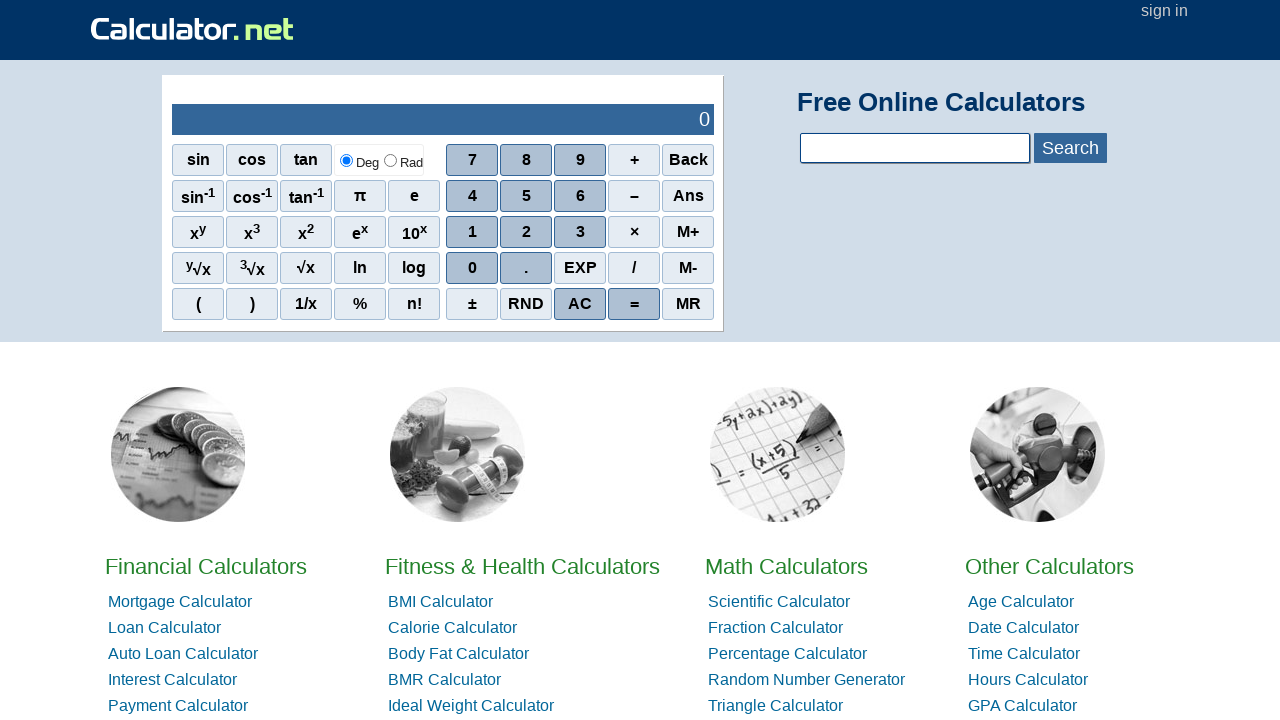

Clicked number button on scientific calculator at (472, 196) on xpath=//*[@id="sciout"]/tbody/tr[2]/td[2]/div/div[2]/span[1]
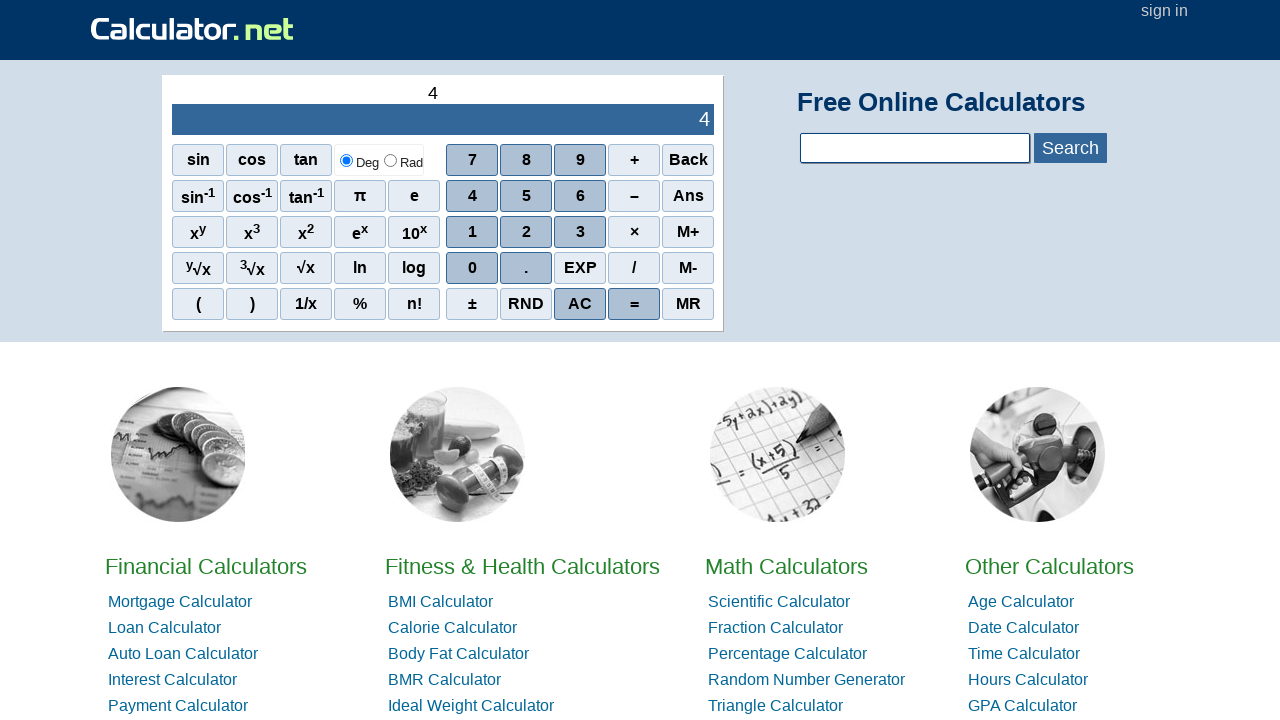

Clicked number button at (472, 268) on xpath=//*[@id="sciout"]/tbody/tr[2]/td[2]/div/div[4]/span[1]
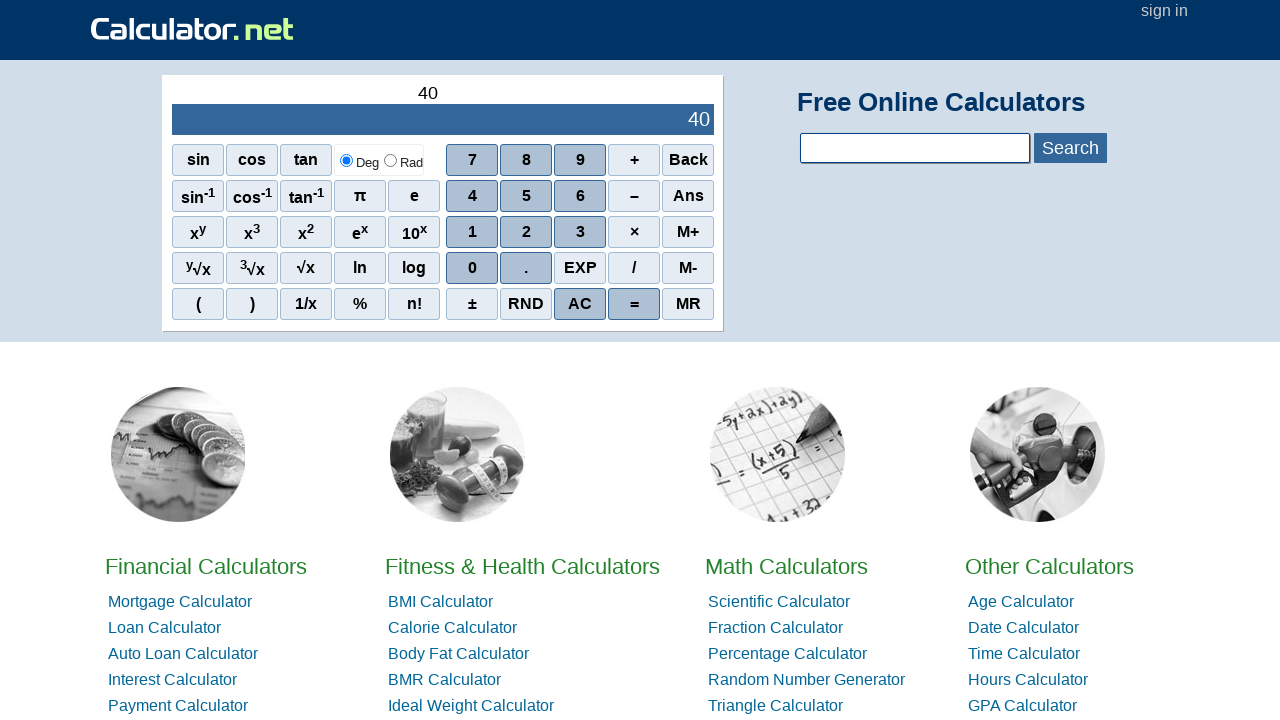

Clicked number button at (472, 268) on xpath=//*[@id="sciout"]/tbody/tr[2]/td[2]/div/div[4]/span[1]
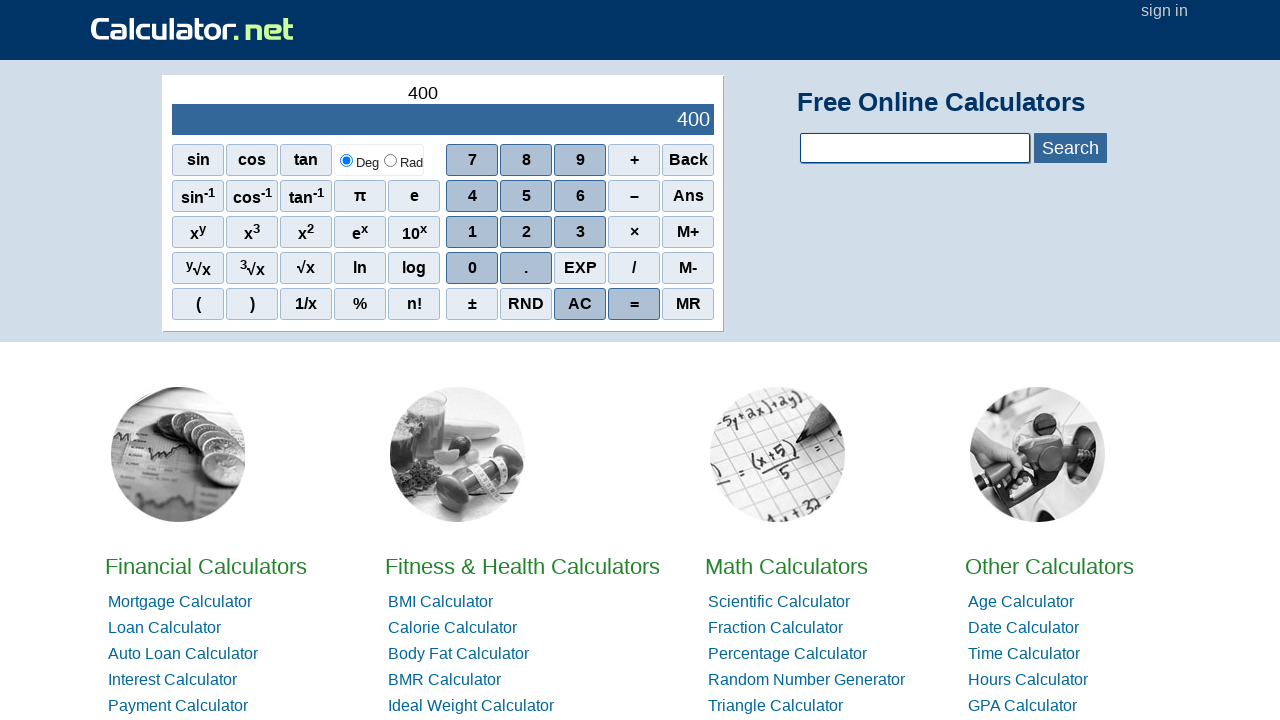

Clicked number button at (472, 268) on xpath=//*[@id="sciout"]/tbody/tr[2]/td[2]/div/div[4]/span[1]
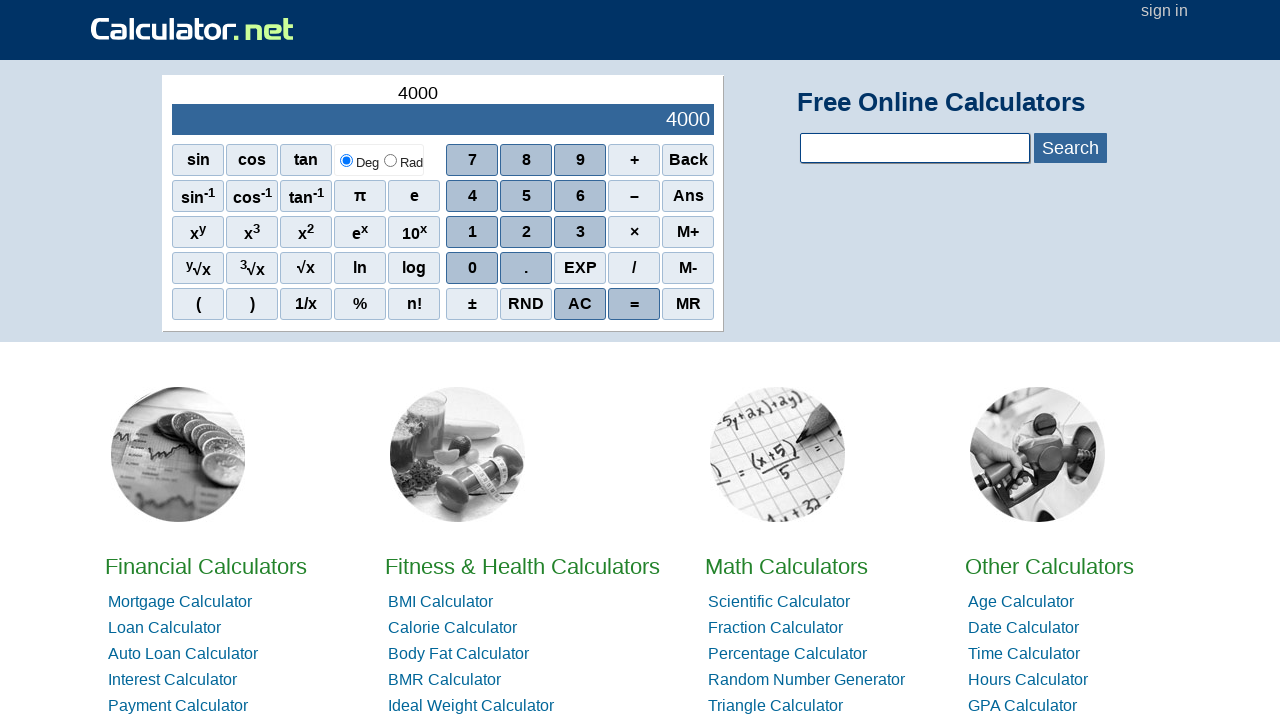

Clicked division operator button at (634, 268) on xpath=//*[@id="sciout"]/tbody/tr[2]/td[2]/div/div[4]/span[4]
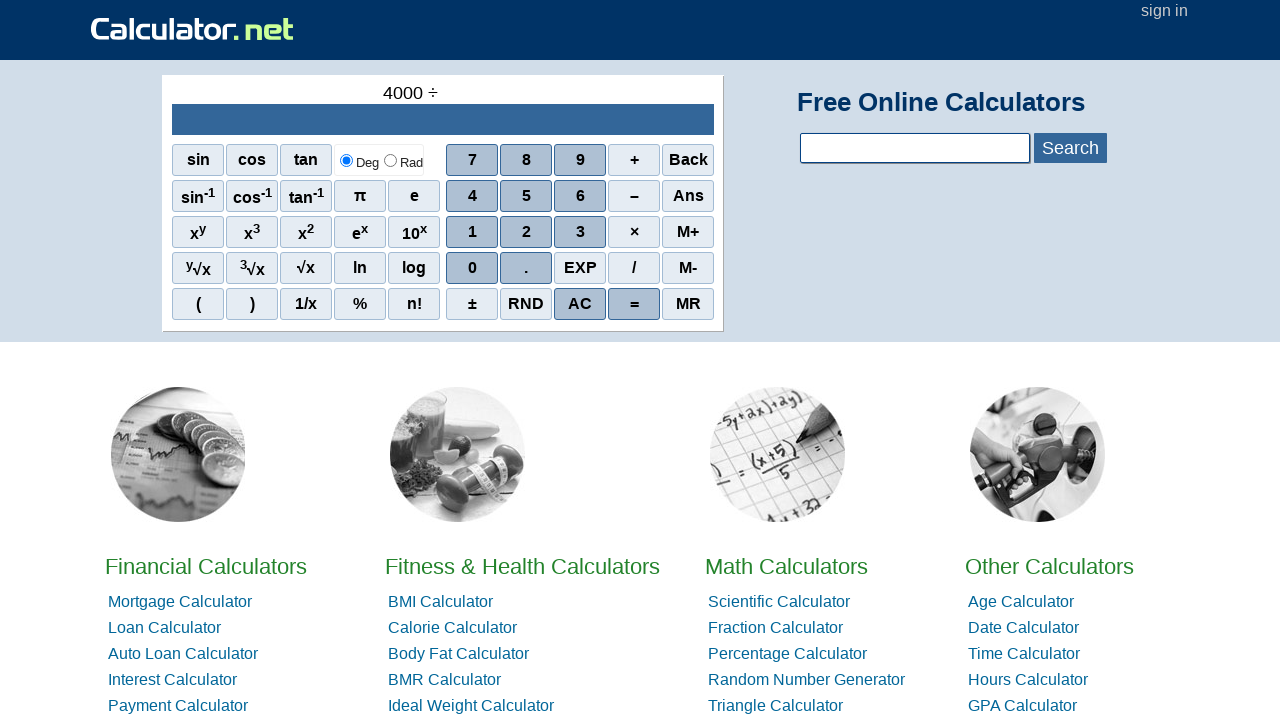

Clicked number button at (526, 232) on xpath=//*[@id="sciout"]/tbody/tr[2]/td[2]/div/div[3]/span[2]
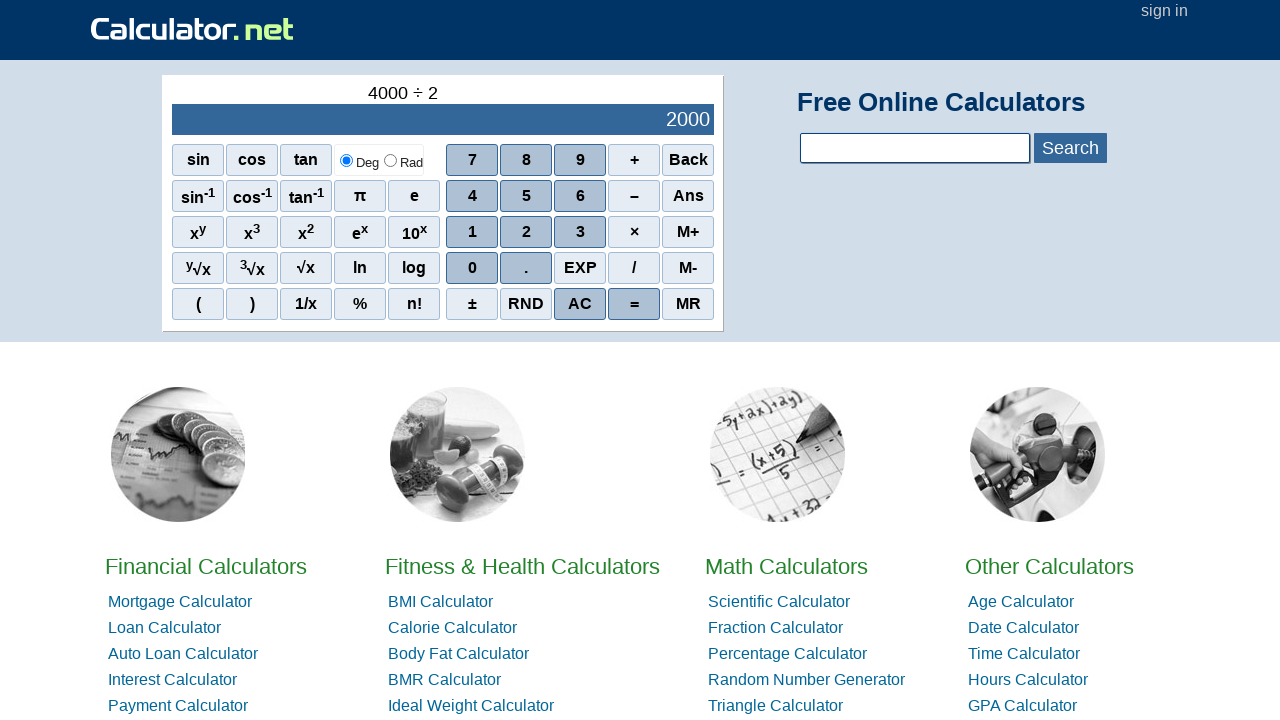

Clicked number button at (472, 268) on xpath=//*[@id="sciout"]/tbody/tr[2]/td[2]/div/div[4]/span[1]
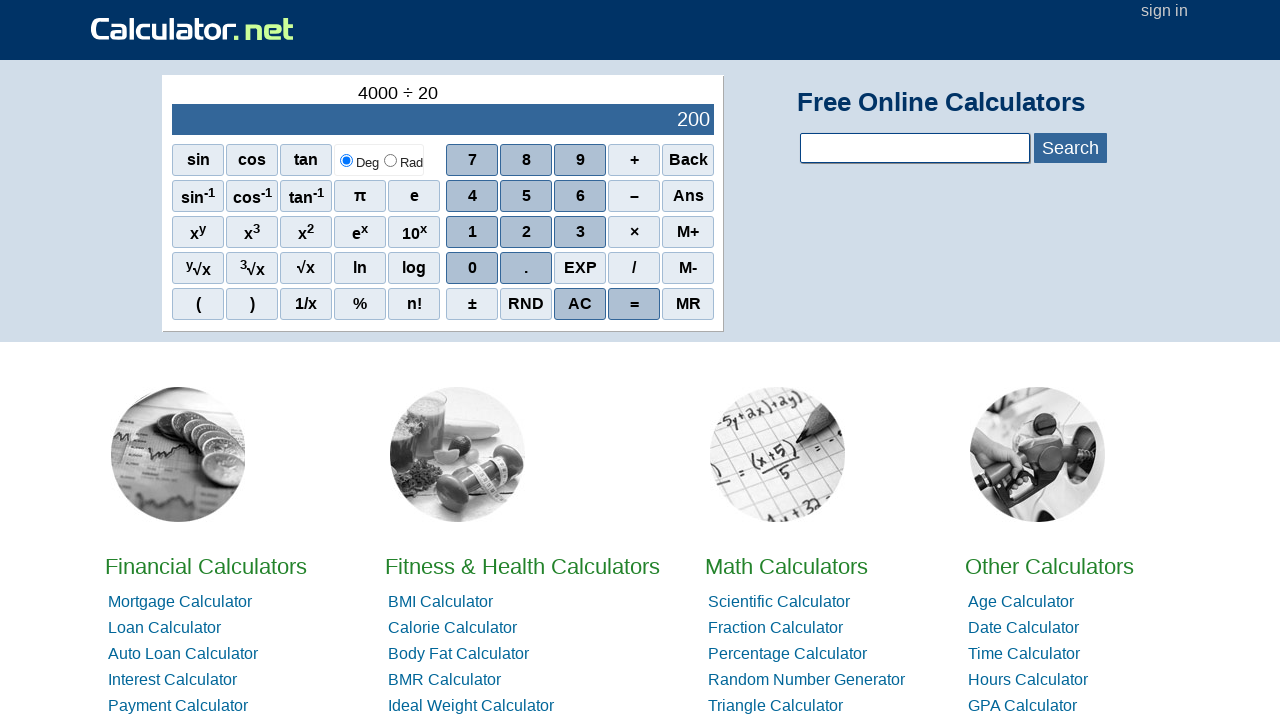

Clicked number button at (472, 268) on xpath=//*[@id="sciout"]/tbody/tr[2]/td[2]/div/div[4]/span[1]
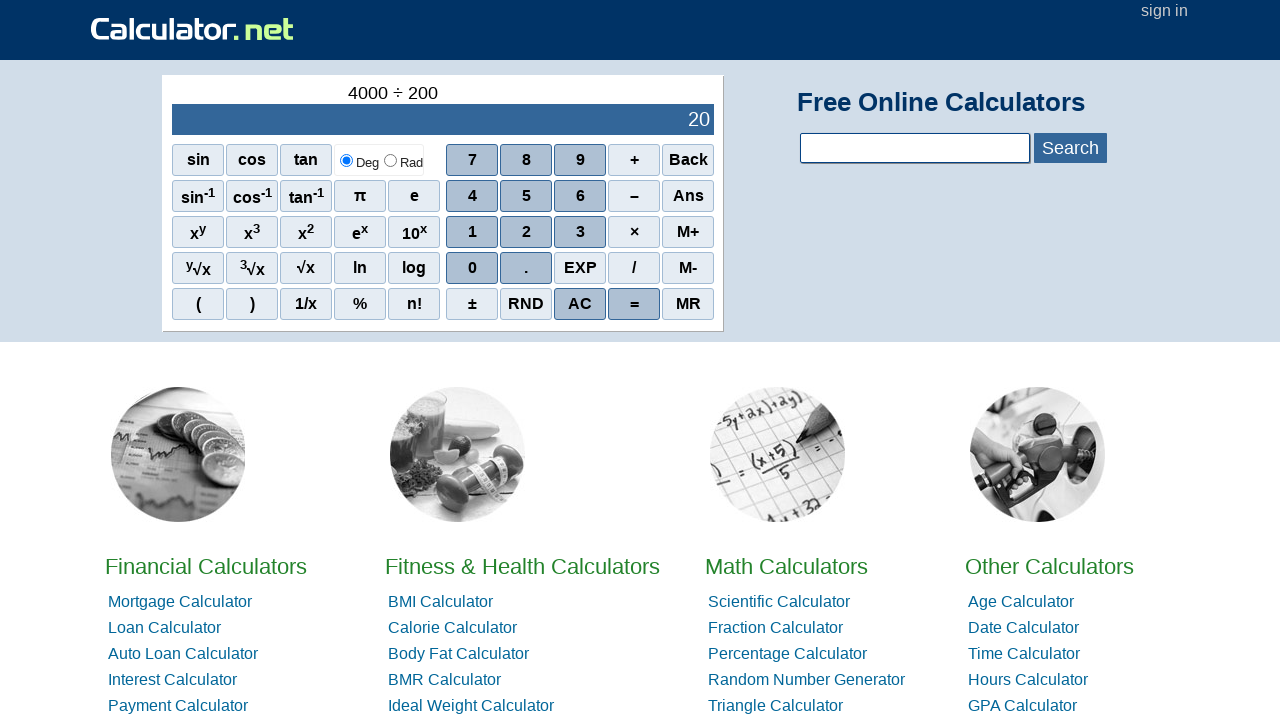

Clicked equals button to calculate division result at (634, 304) on xpath=//*[@id="sciout"]/tbody/tr[2]/td[2]/div/div[5]/span[4]
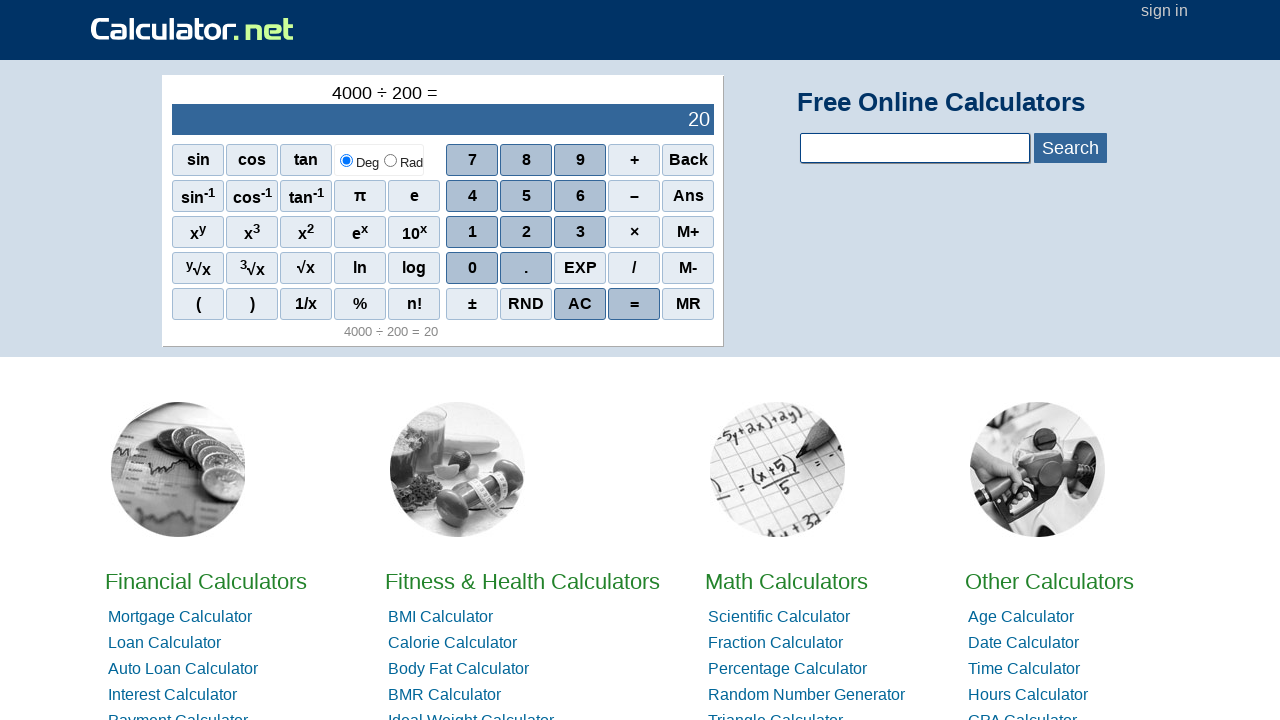

Division result displayed in output field
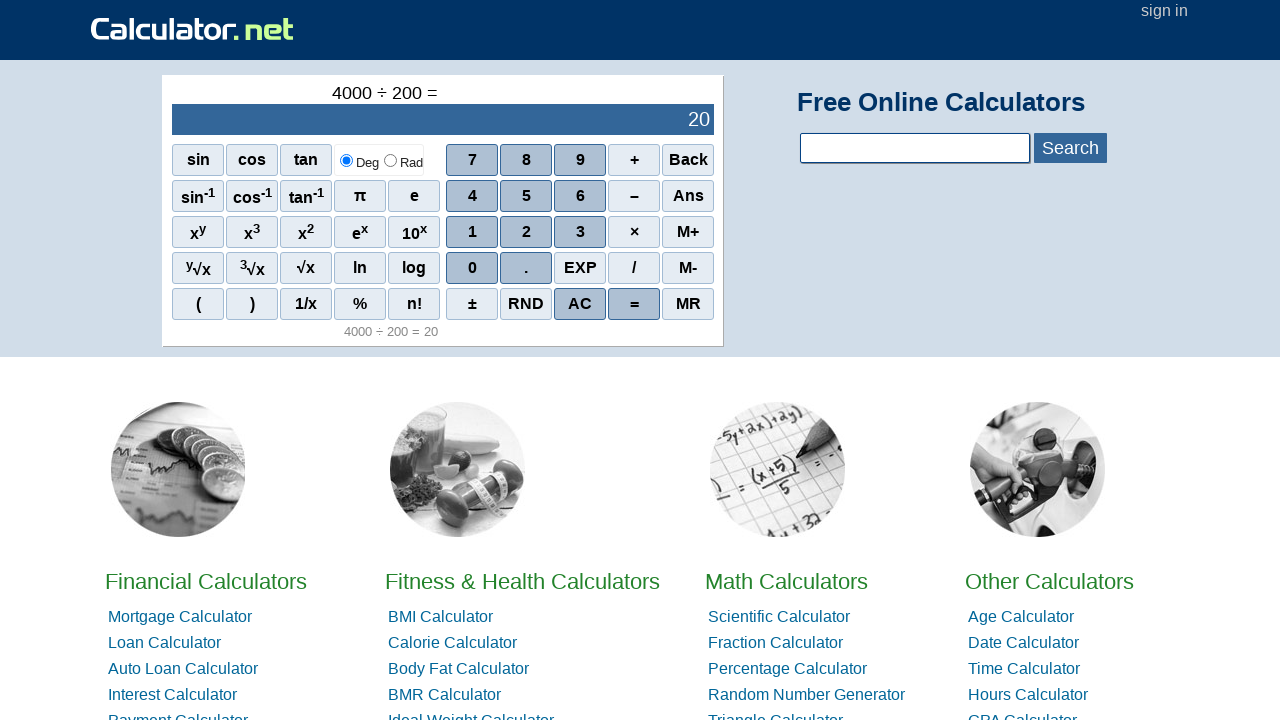

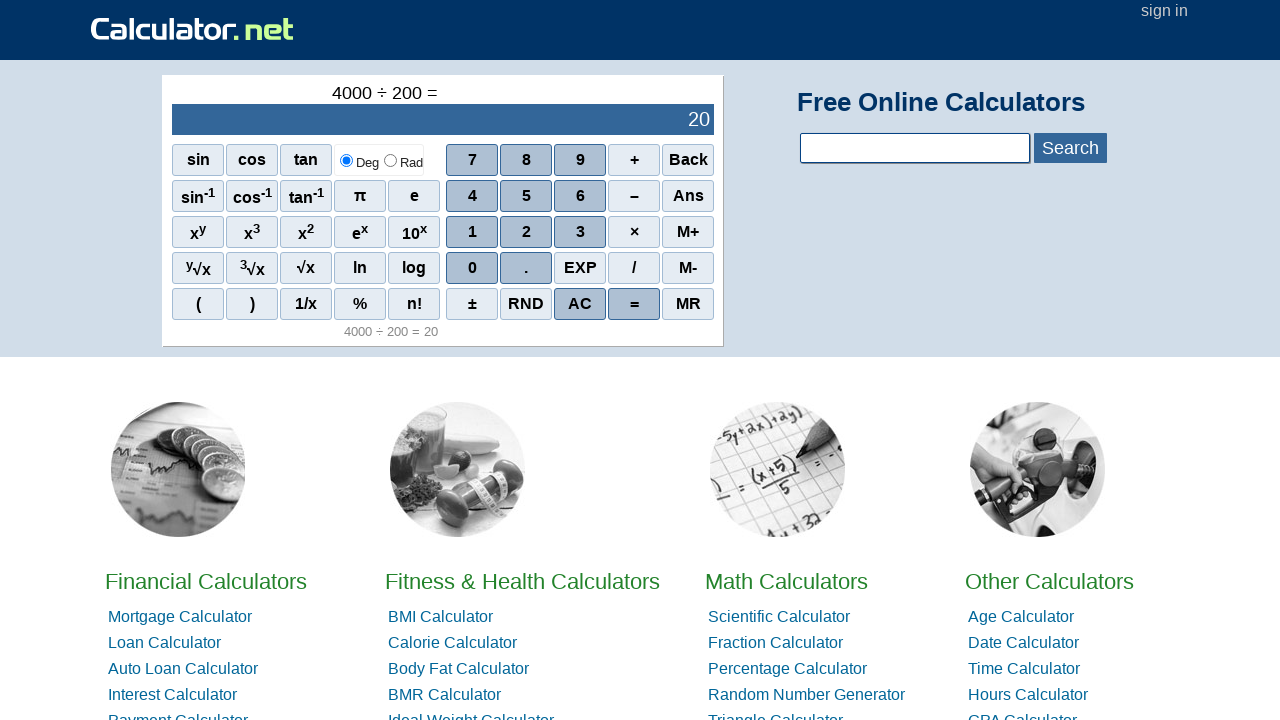